Tests click-and-hold, move, and release mouse actions for drag operation

Starting URL: https://crossbrowsertesting.github.io/drag-and-drop

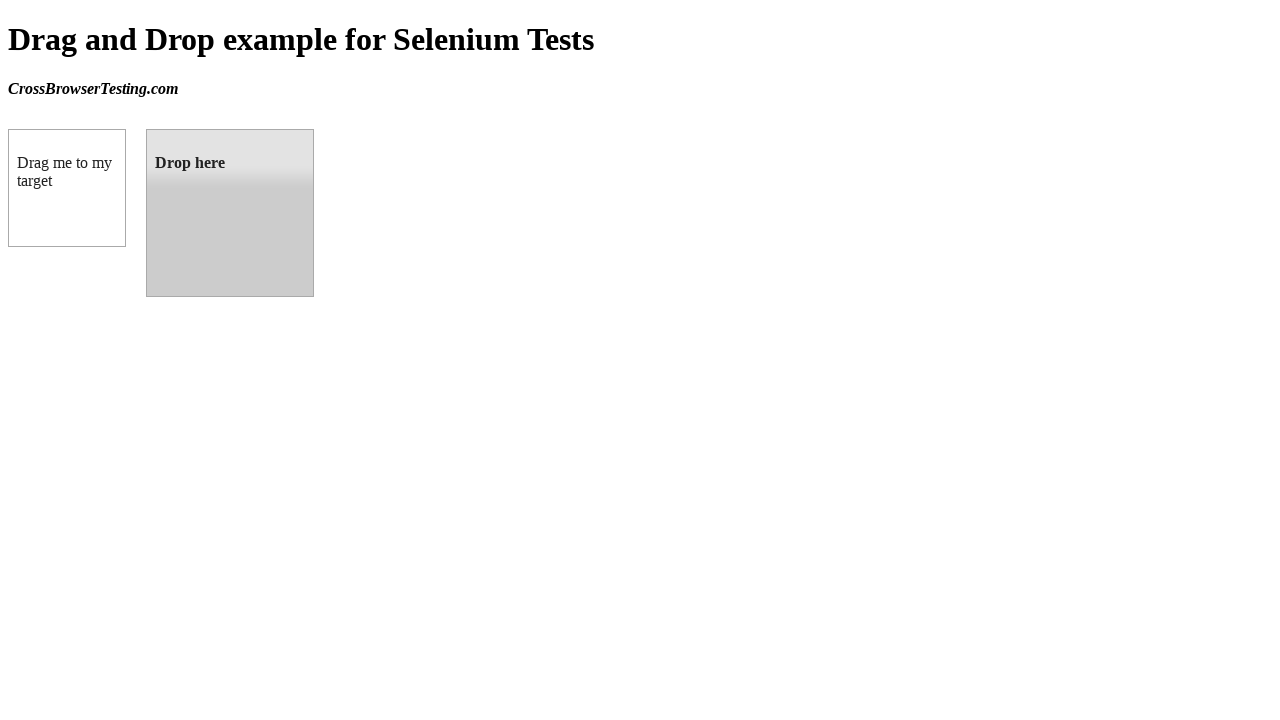

Moved mouse to source element (draggable box) at (67, 188)
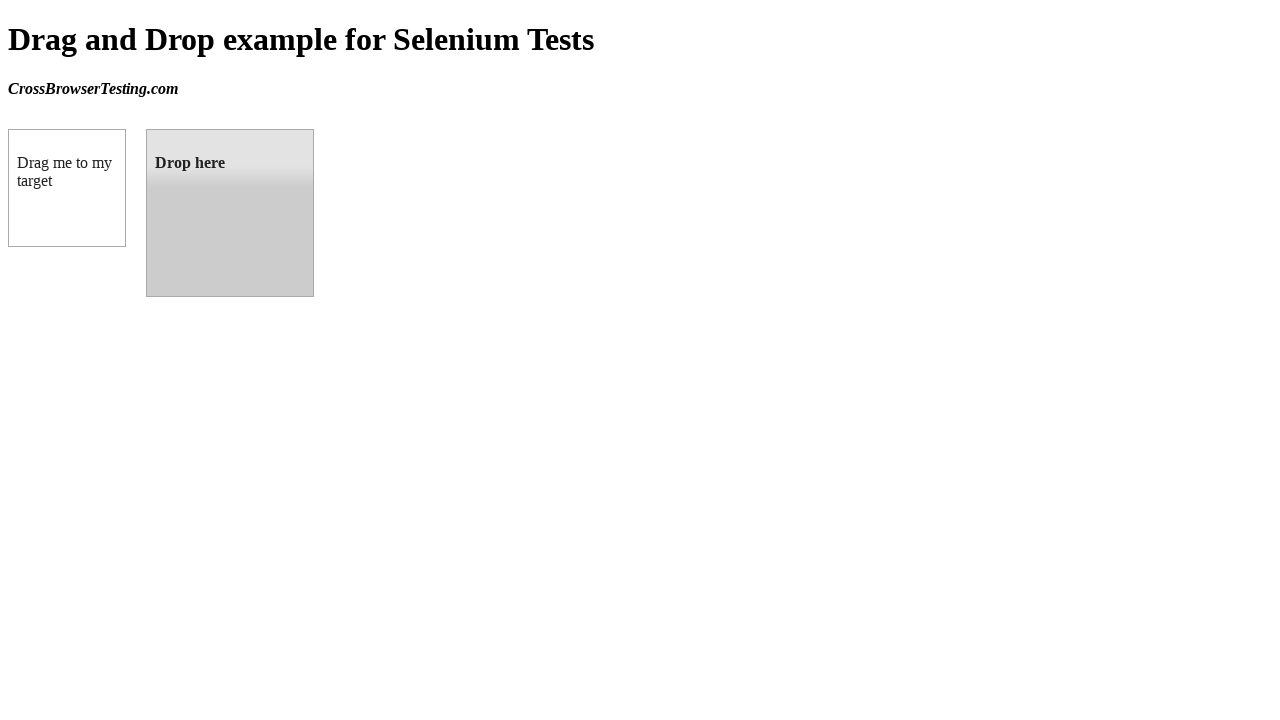

Pressed and held mouse button on source element at (67, 188)
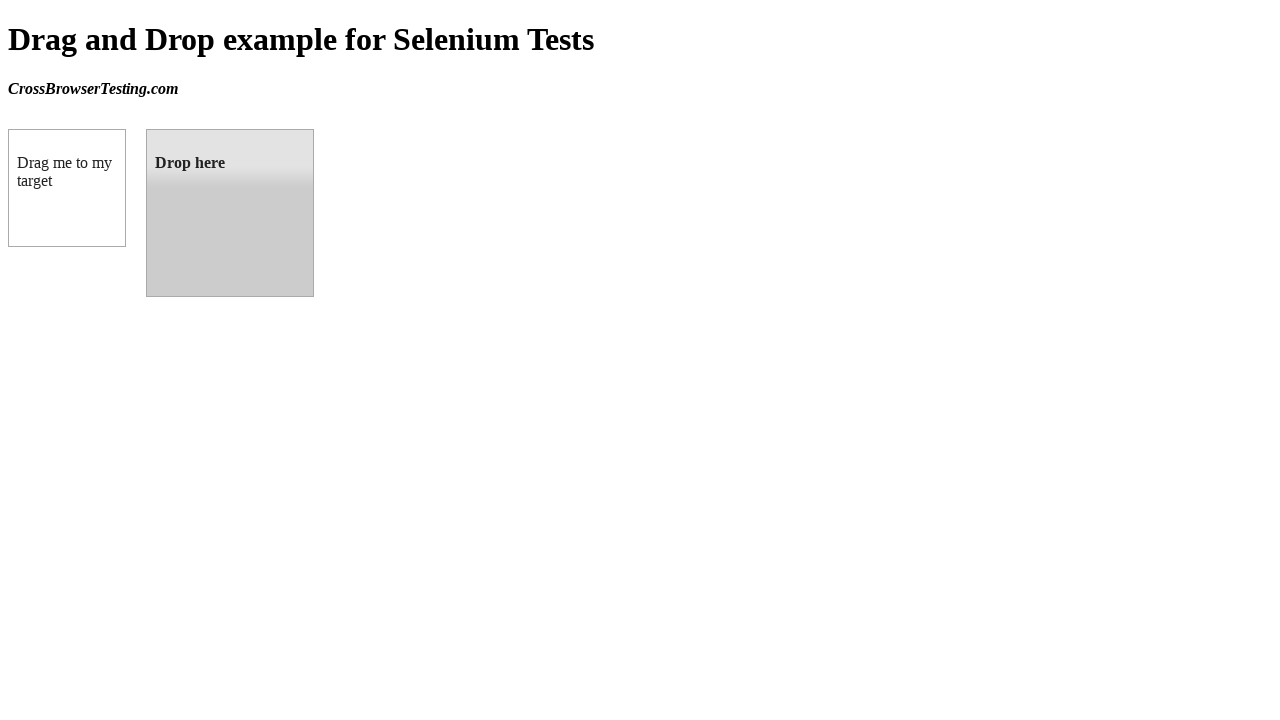

Dragged mouse to target element (droppable box) at (230, 213)
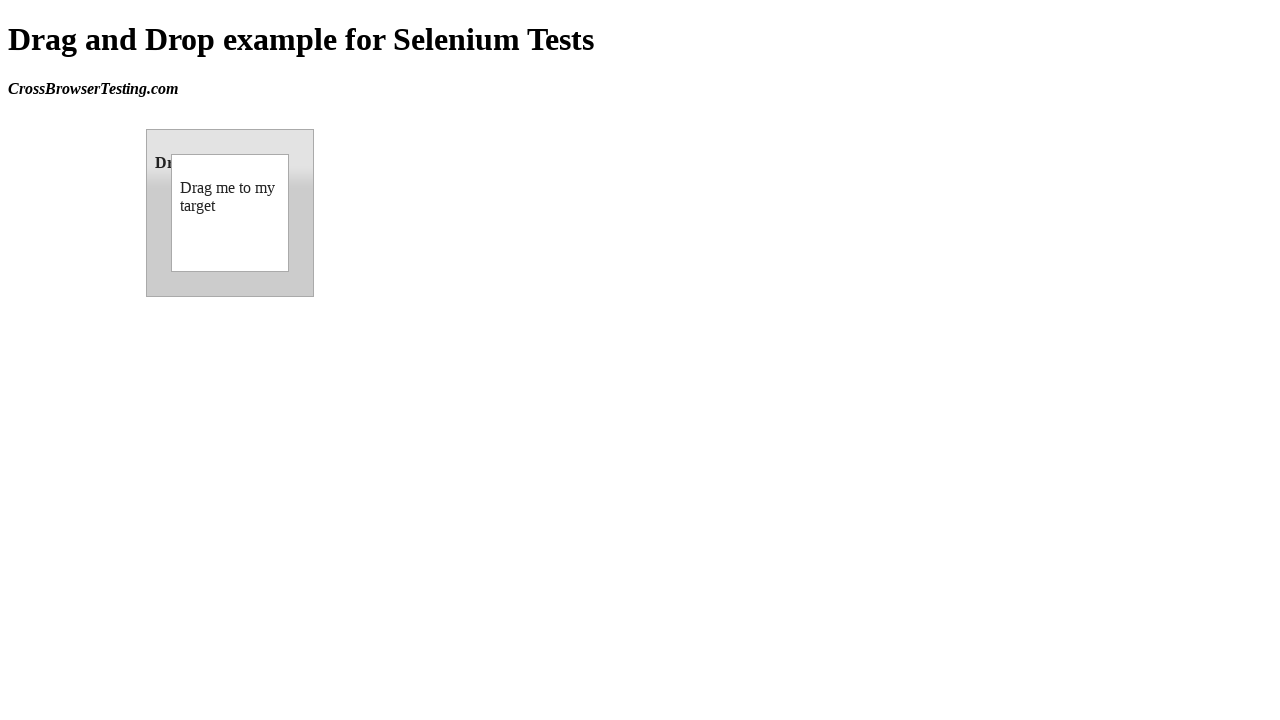

Released mouse button to drop element on target at (230, 213)
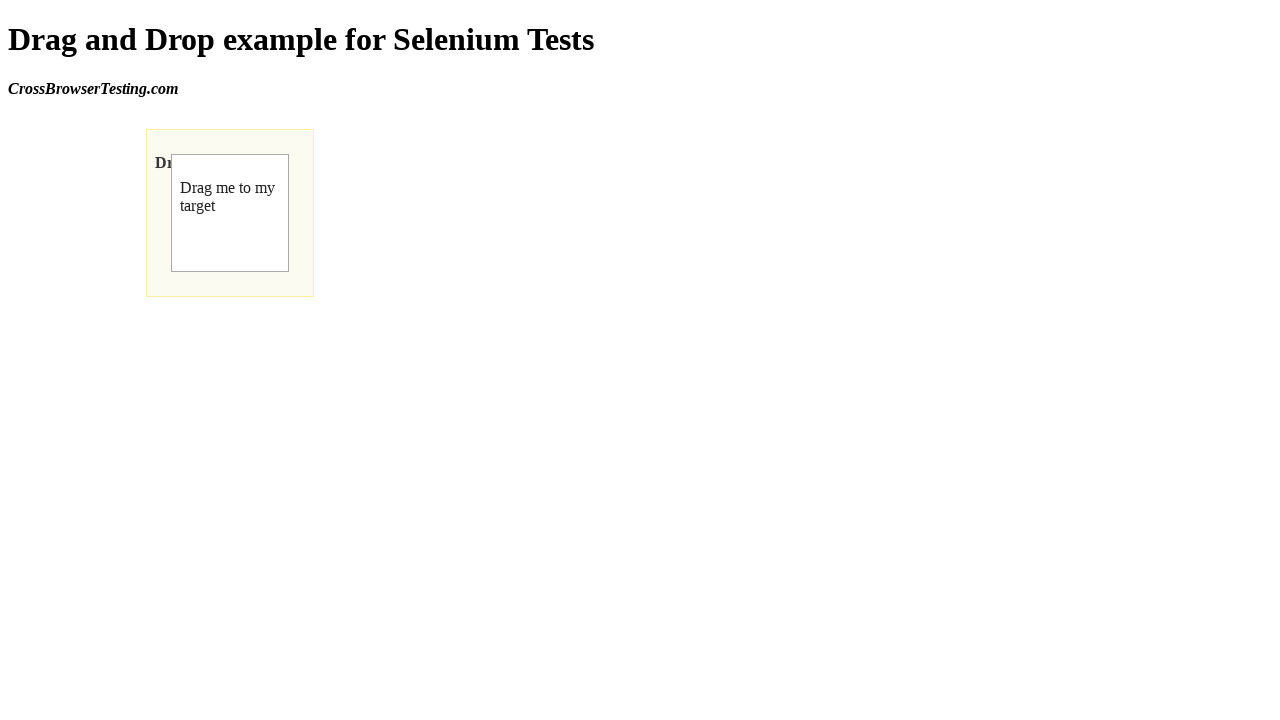

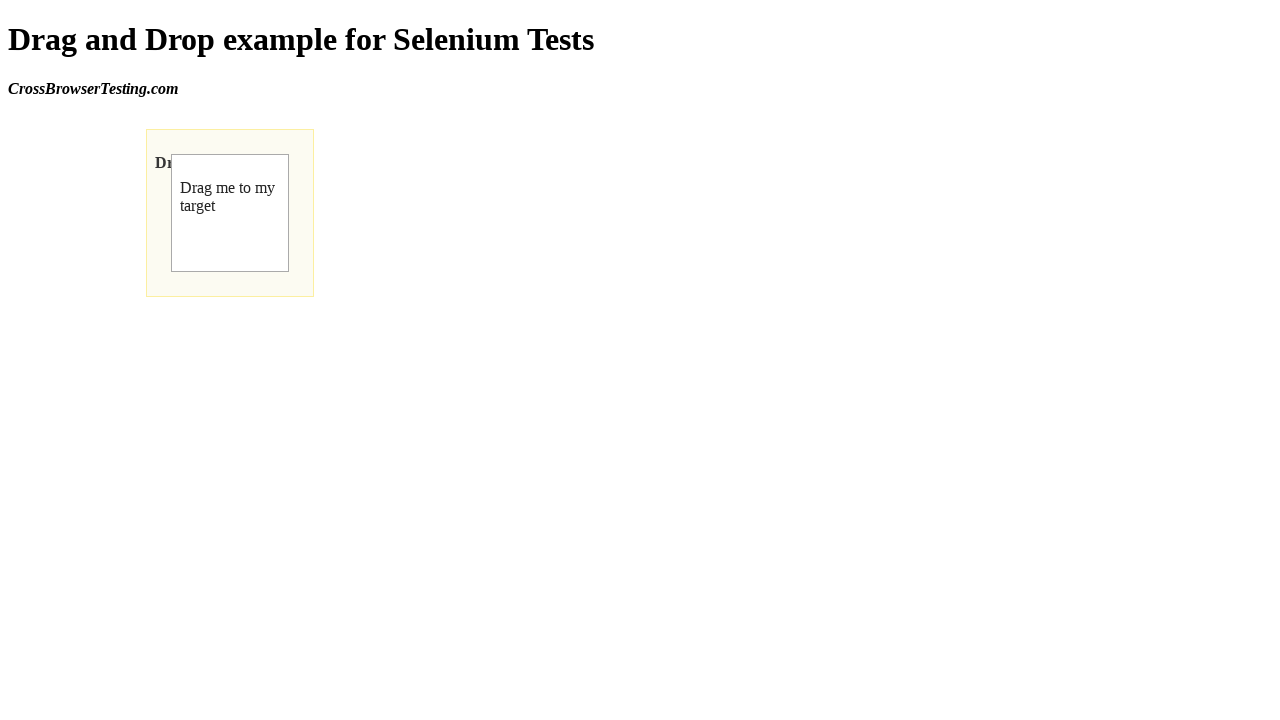